Tests fluent wait functionality by waiting for a countdown timer to reach zero (ending with "00")

Starting URL: https://automationfc.github.io/fluent-wait/

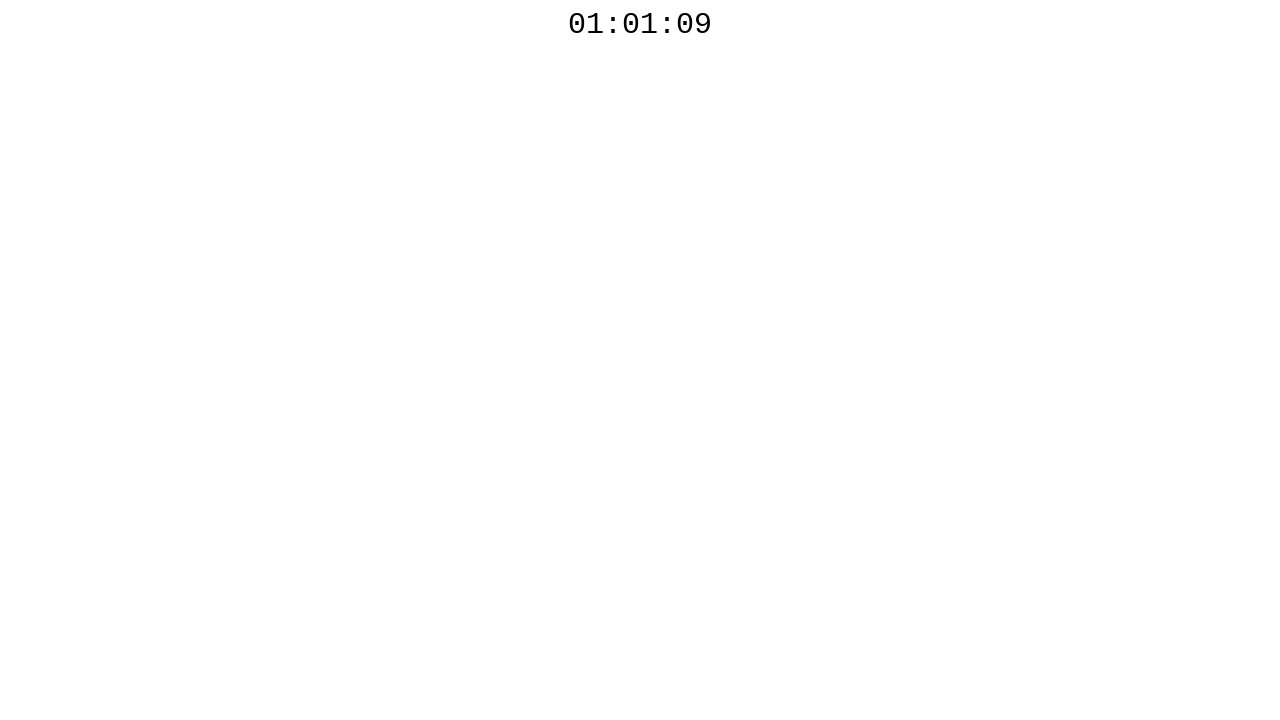

Countdown timer element is visible
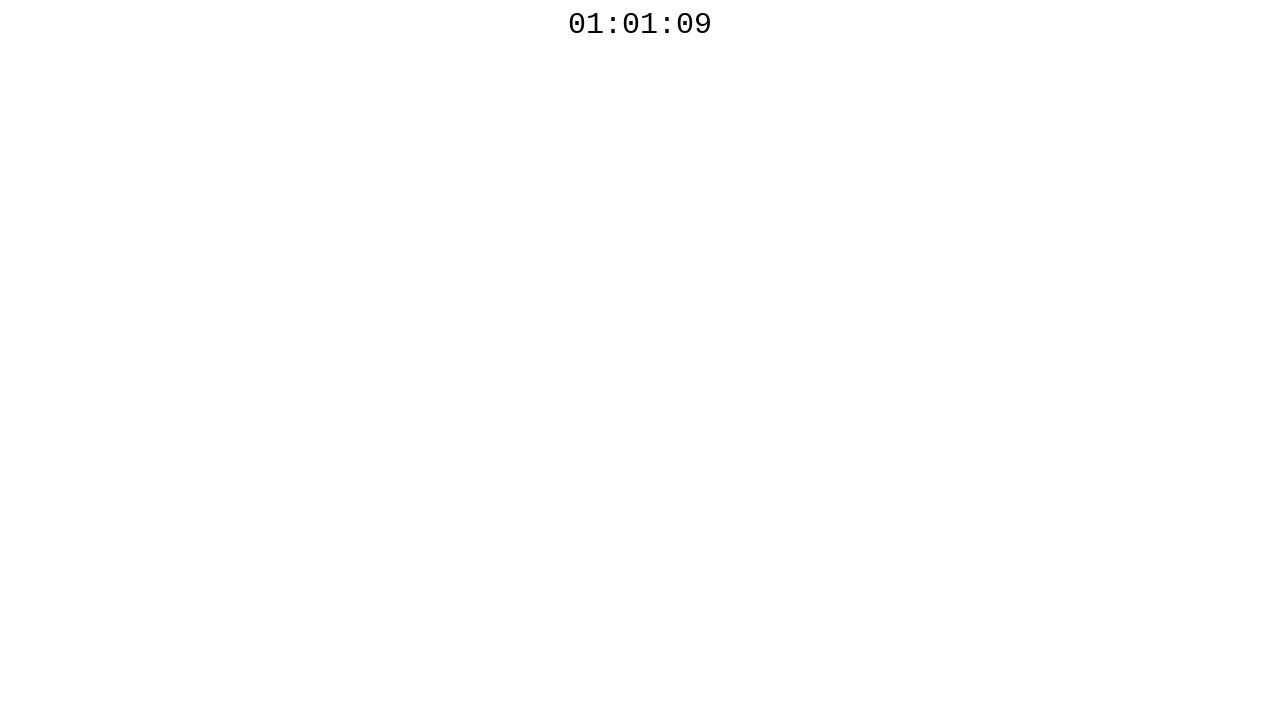

Countdown timer reached 00 - fluent wait test completed
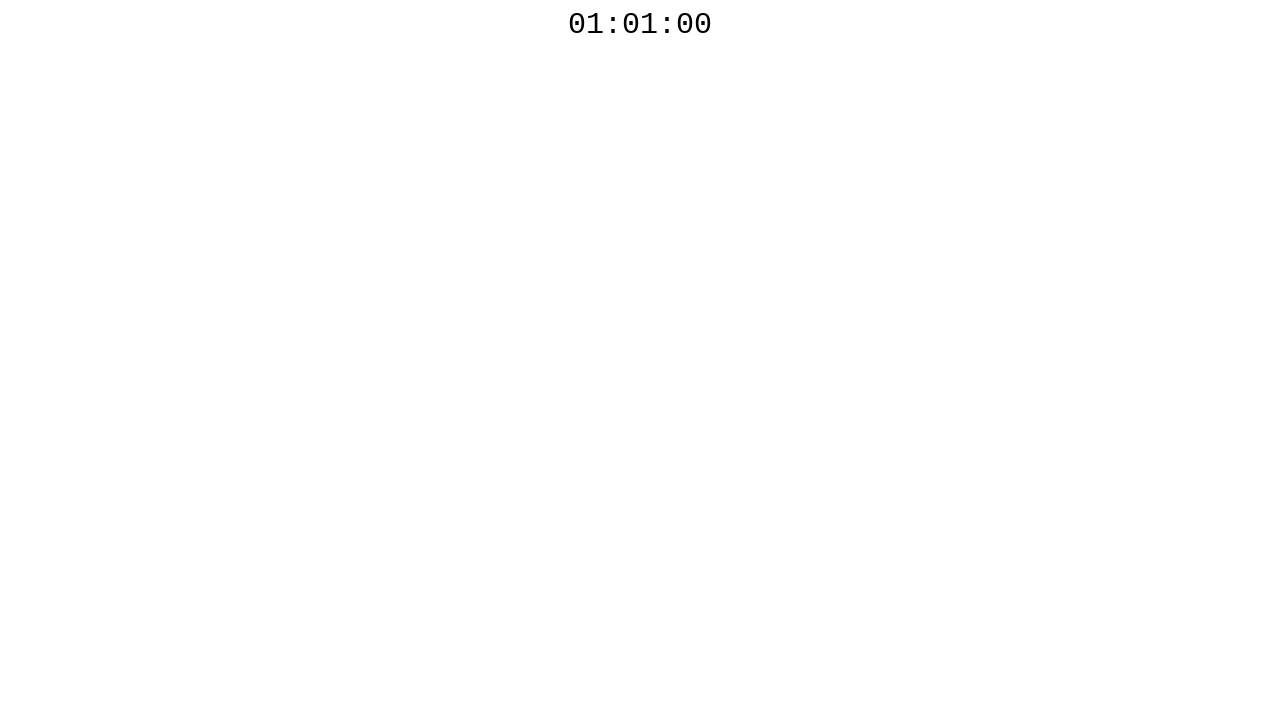

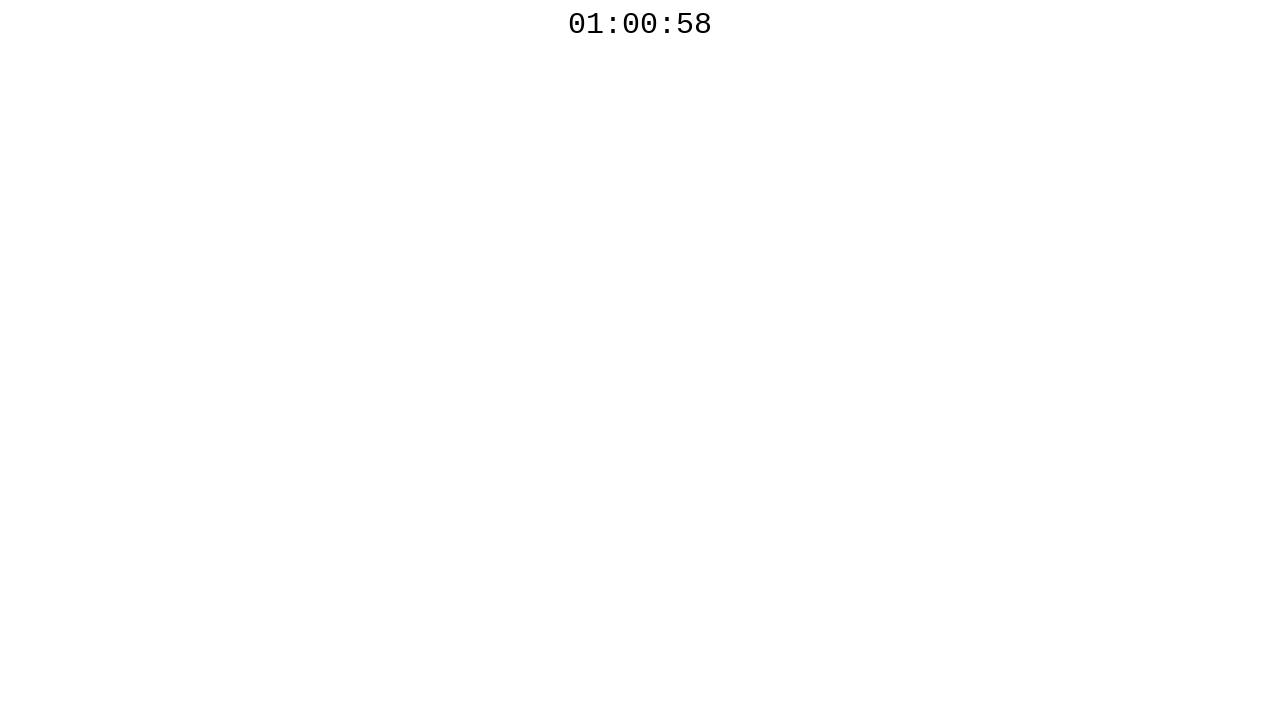